Tests mouse hover functionality by hovering over the first avatar on the page and verifying that additional user information (caption) is displayed.

Starting URL: https://the-internet.herokuapp.com/hovers

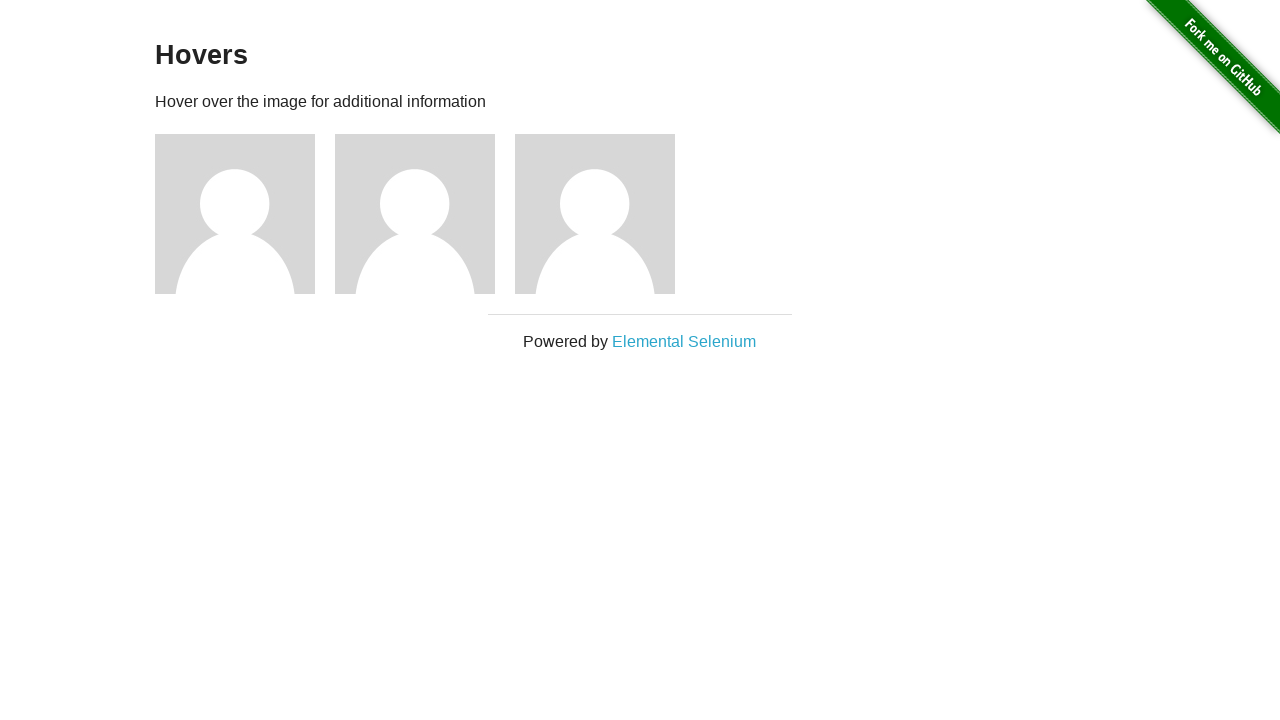

Located the first avatar element
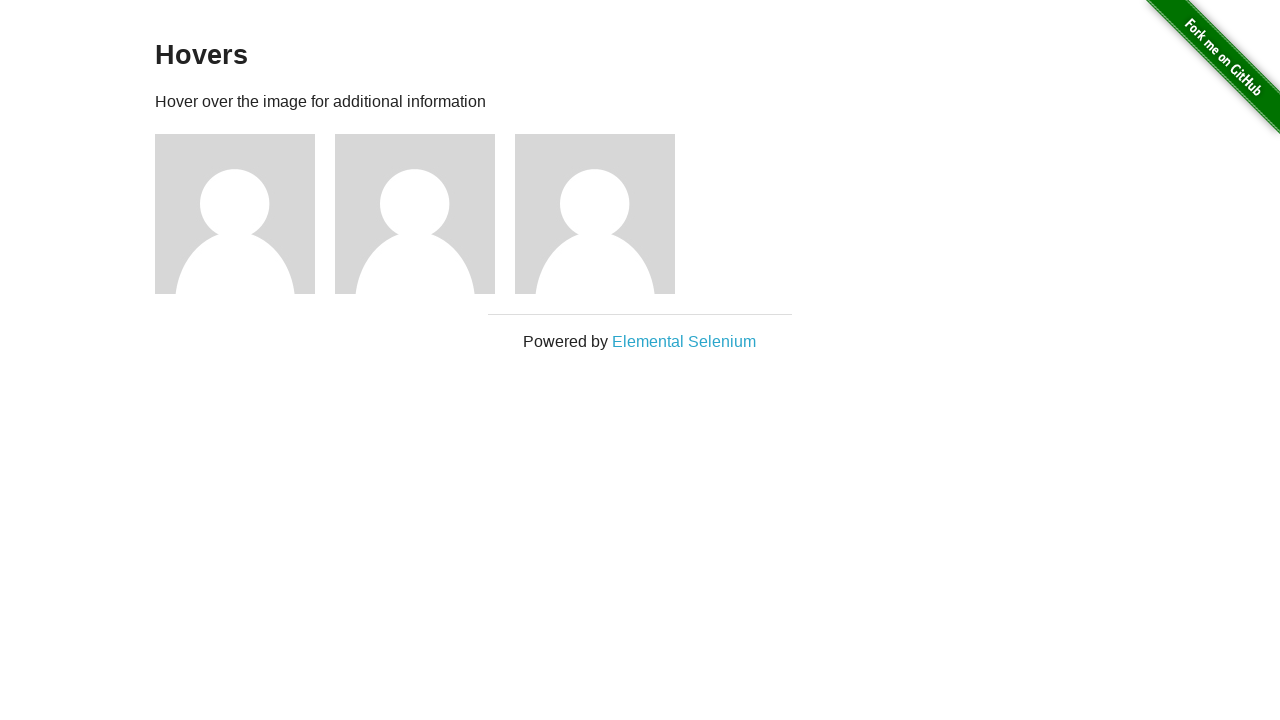

Hovered over the first avatar at (245, 214) on .figure >> nth=0
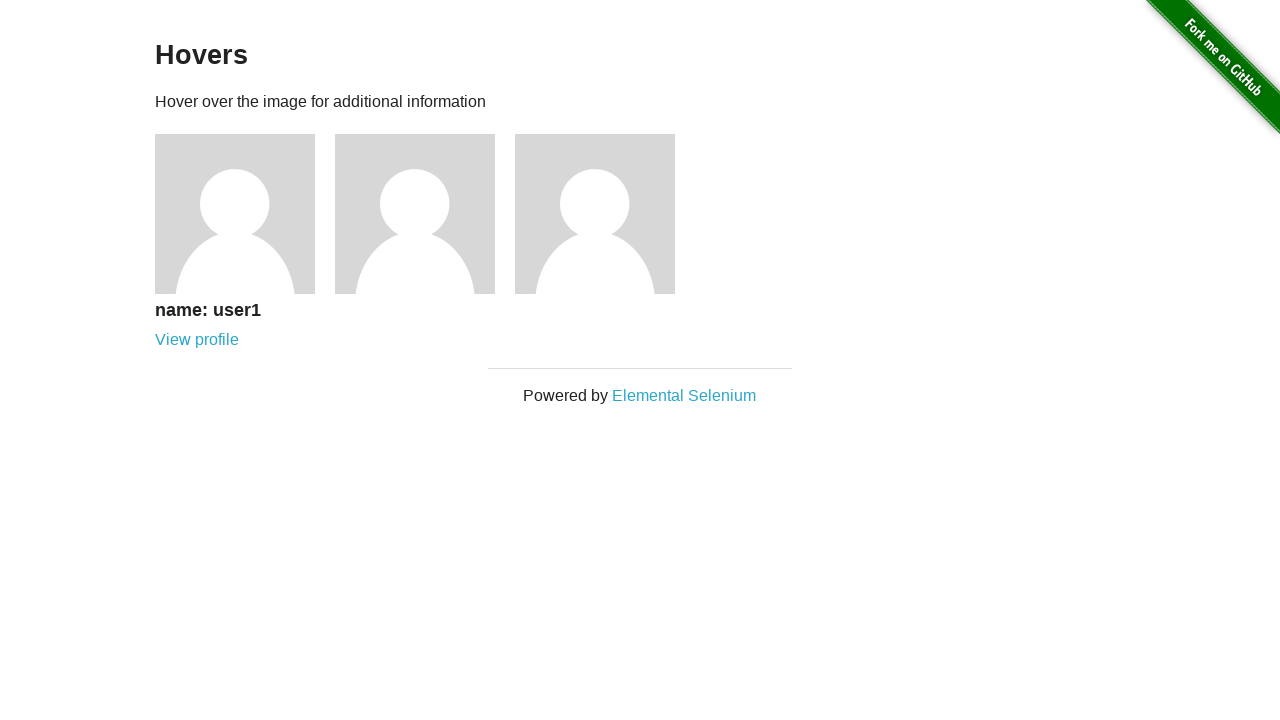

Located the caption element
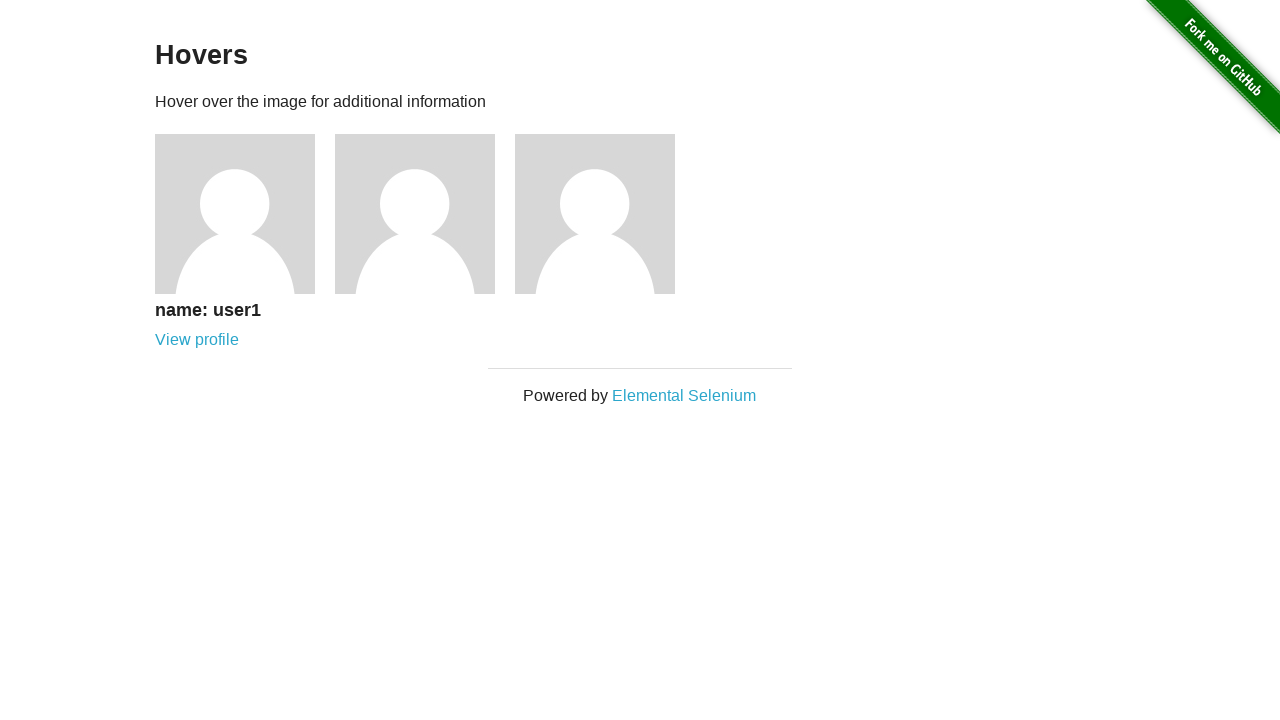

Verified that caption is visible after hover
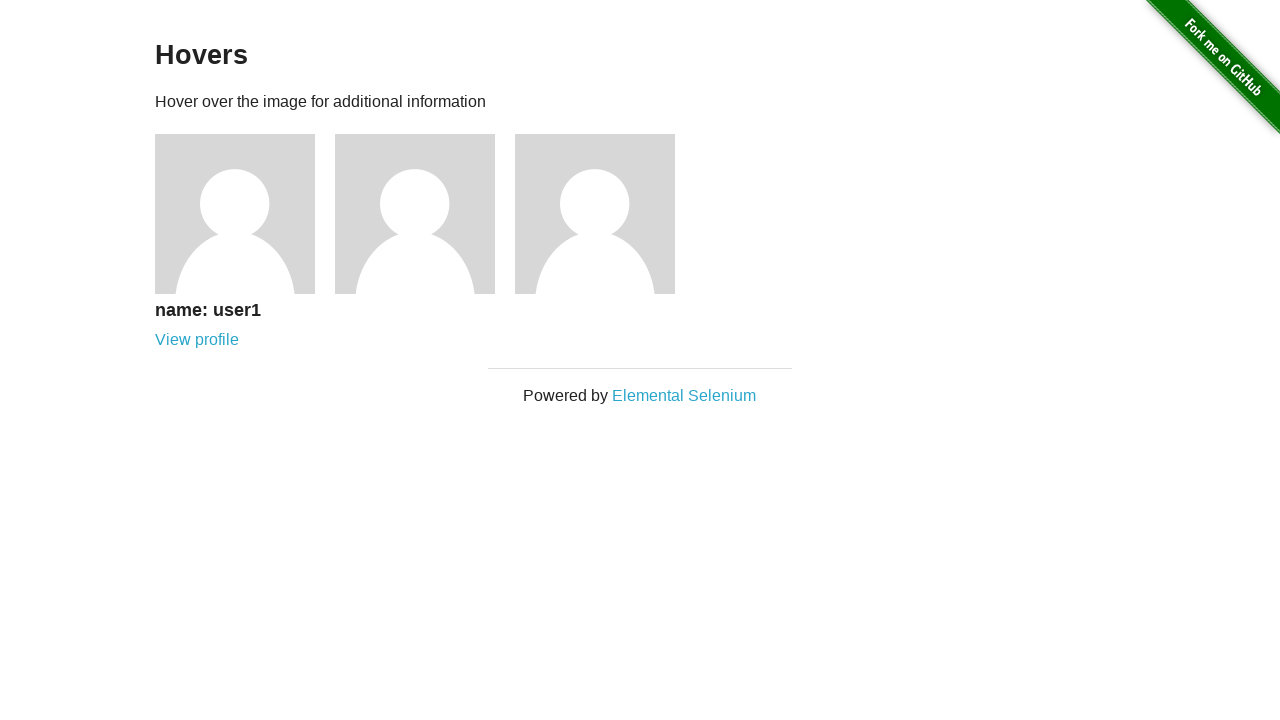

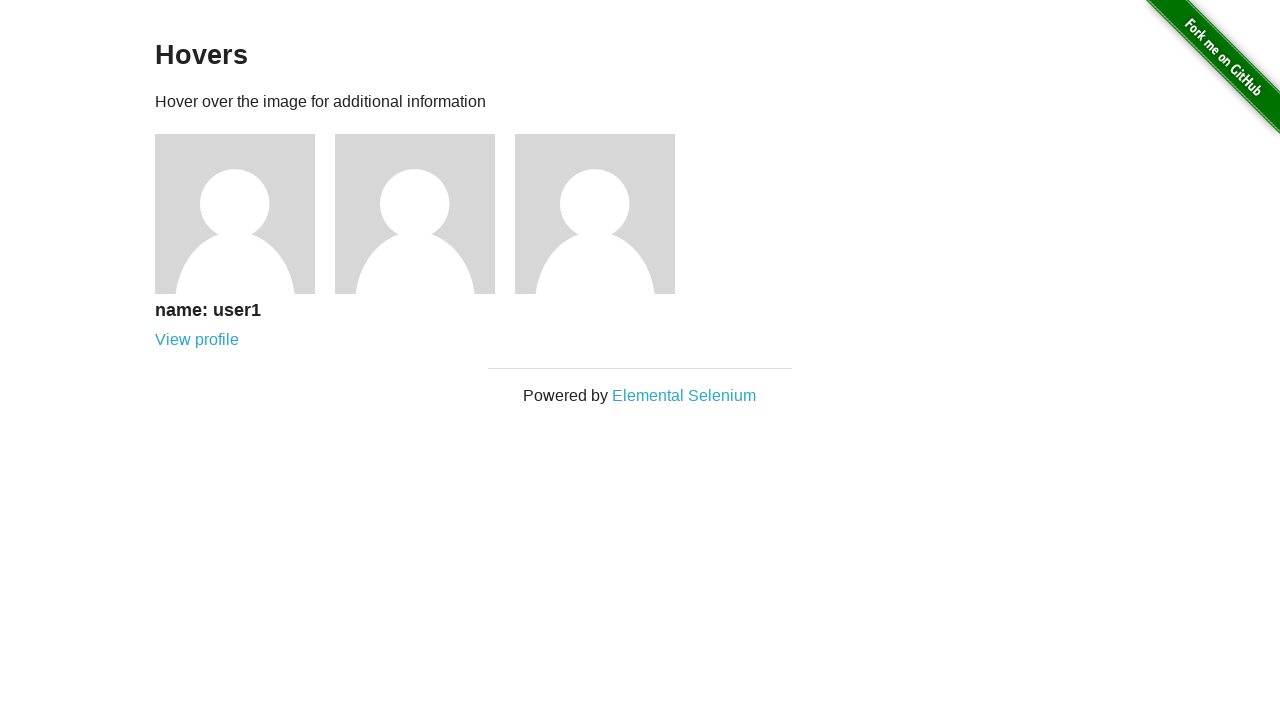